Tests data point interaction by moving the mouse to multiple points on the plot.

Starting URL: https://badj.github.io/NZGovDebtTrends2002-2025/

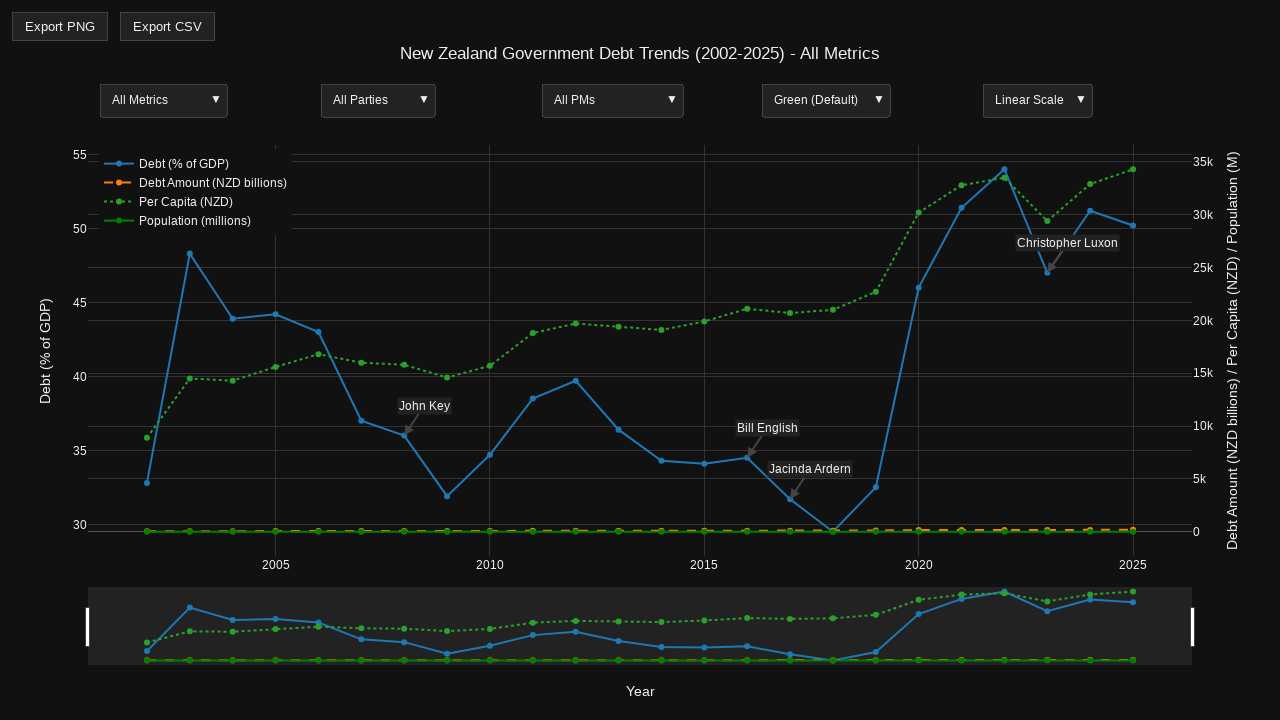

Plot container loaded and is visible
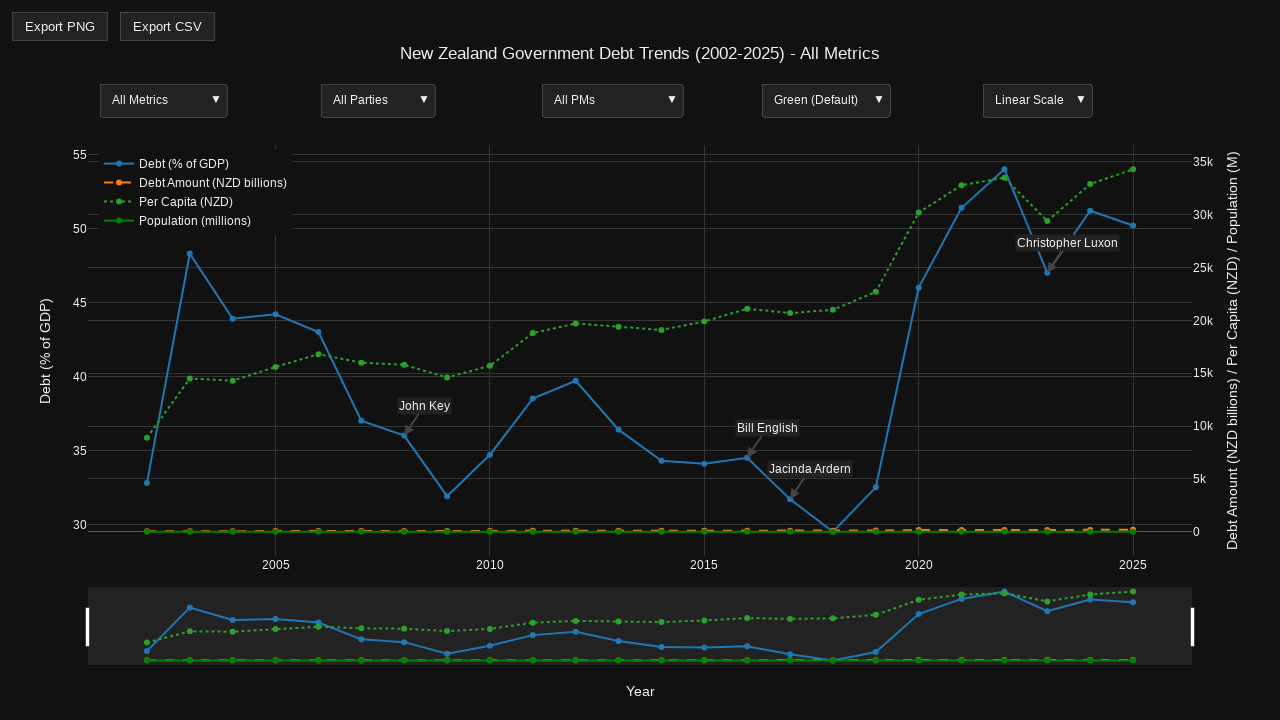

Retrieved plot container bounding box
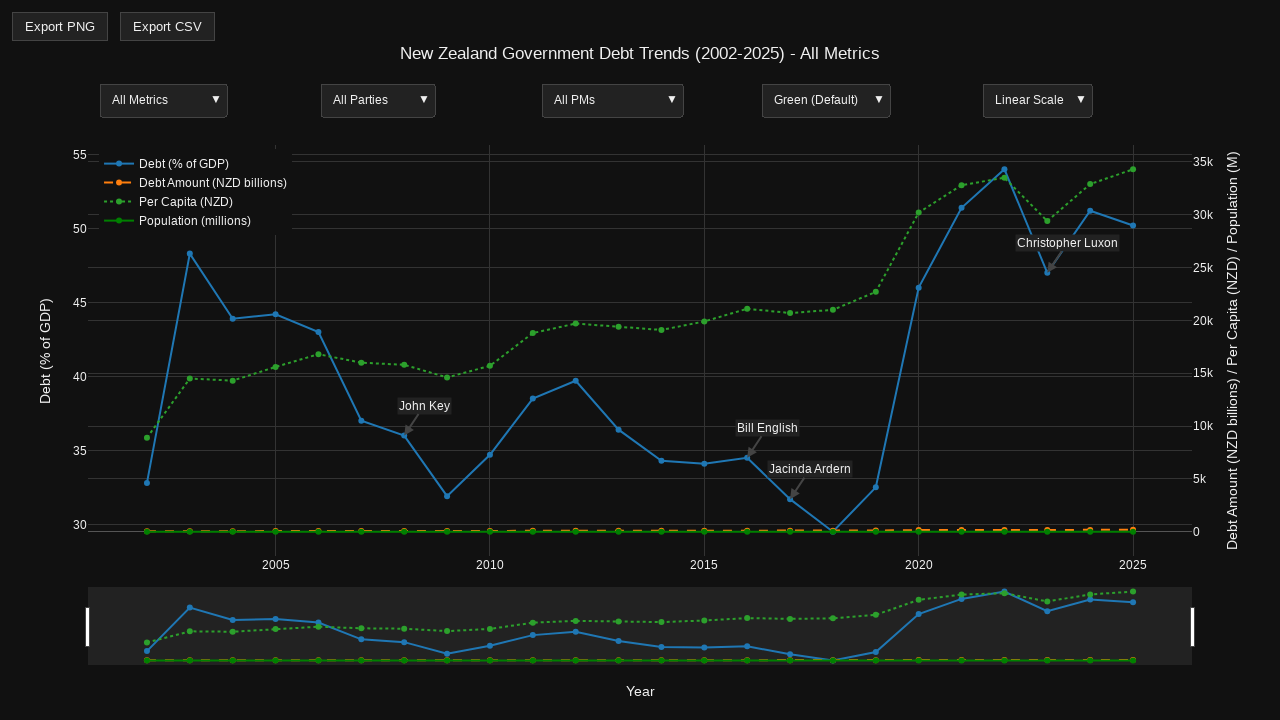

Moved mouse to data point at coordinates (0.25, 0.25) to check for tooltip interaction at (324, 220)
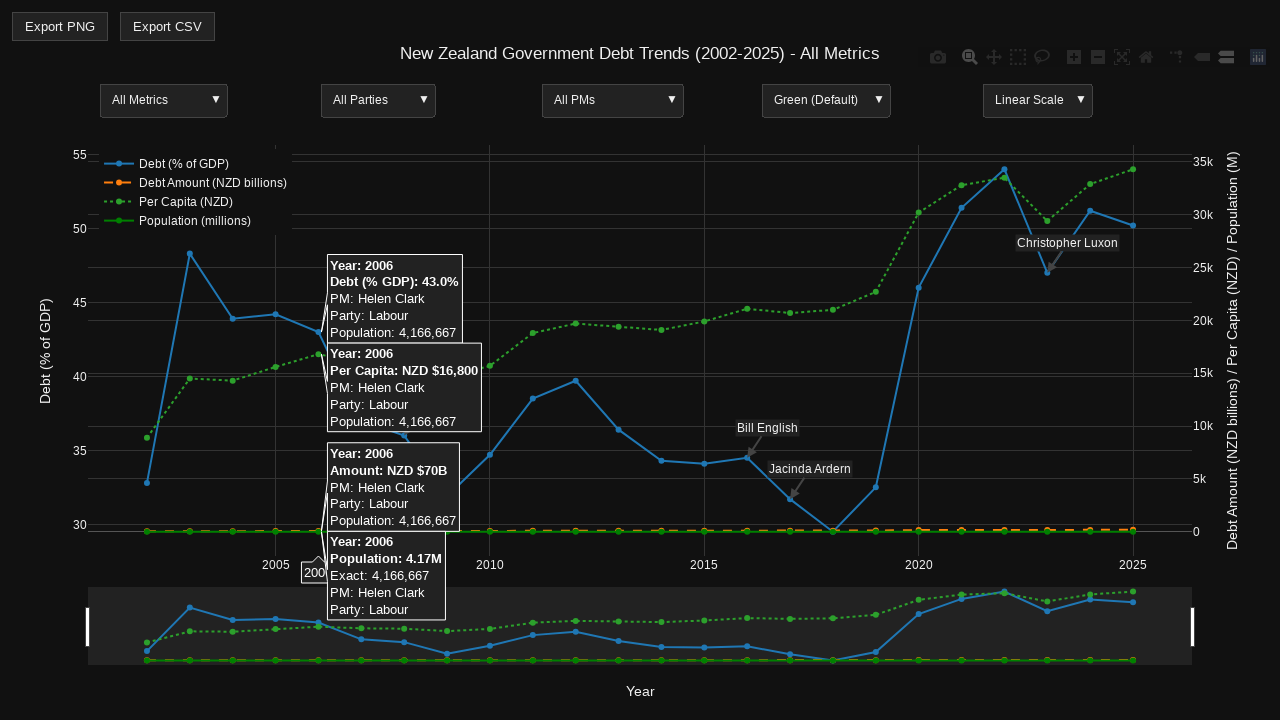

Waited 100ms for tooltip to appear
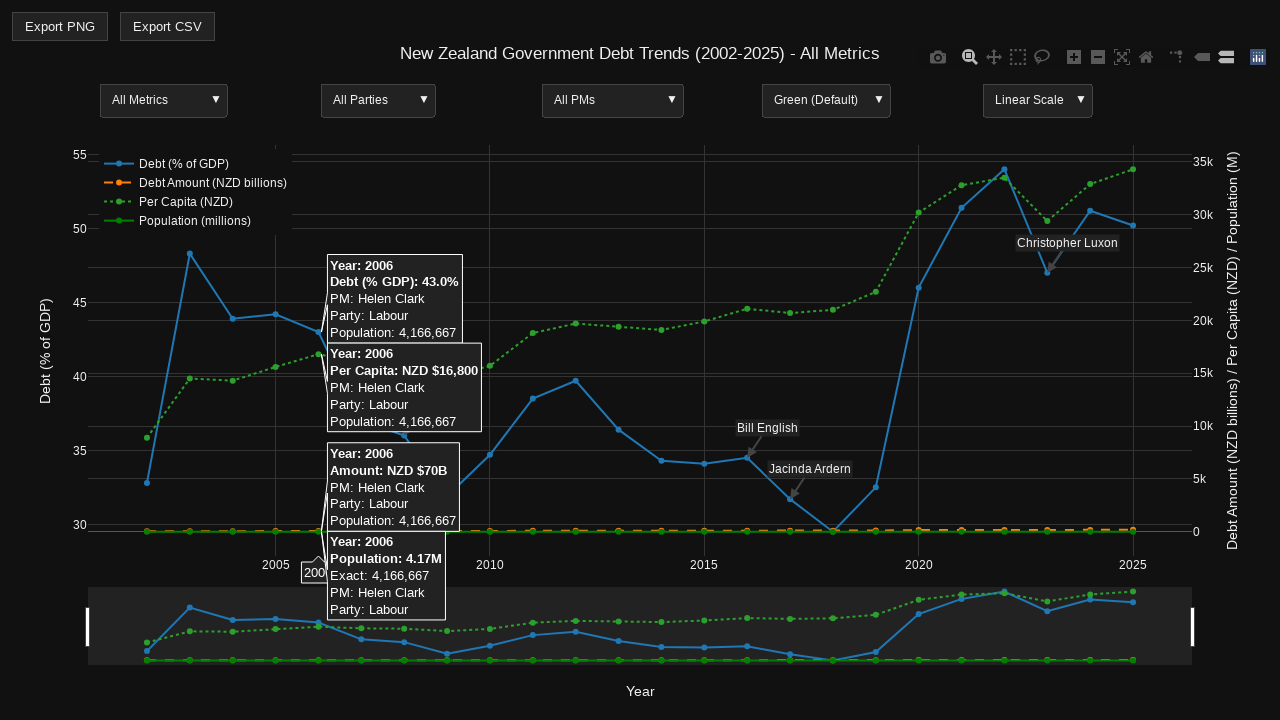

Moved mouse to data point at coordinates (0.5, 0.5) to check for tooltip interaction at (640, 395)
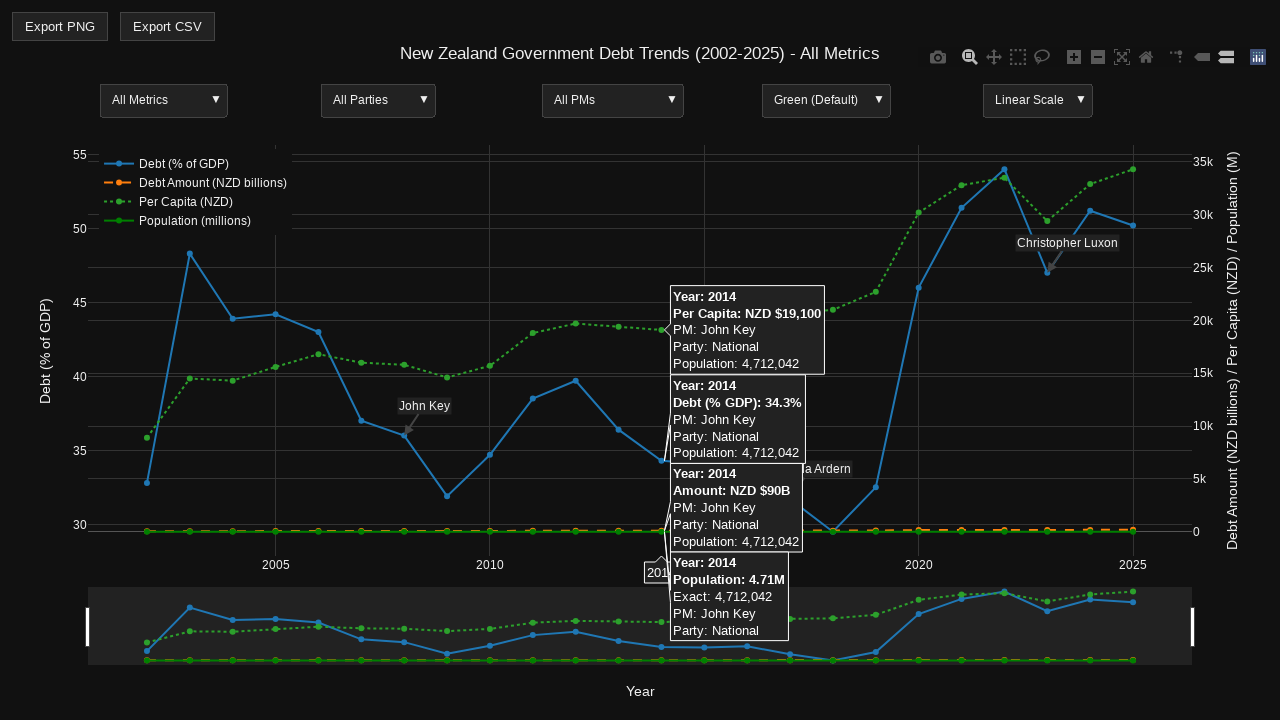

Waited 100ms for tooltip to appear
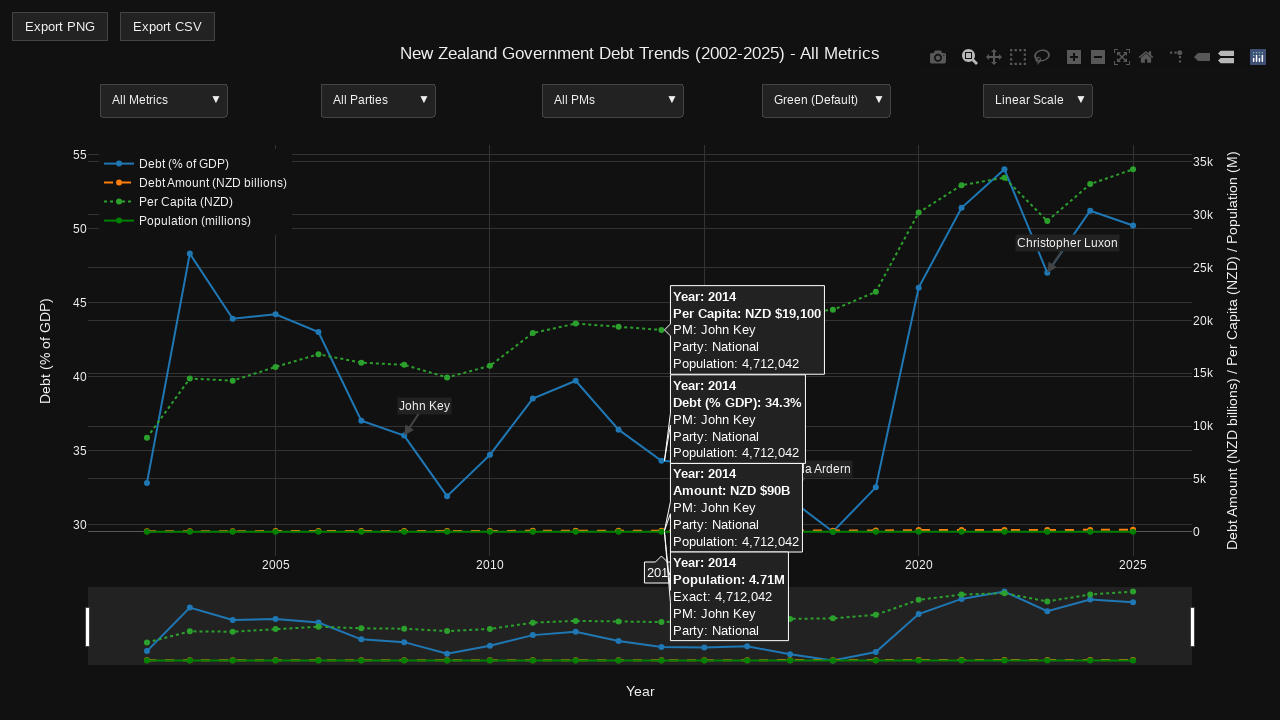

Moved mouse to data point at coordinates (0.75, 0.75) to check for tooltip interaction at (956, 570)
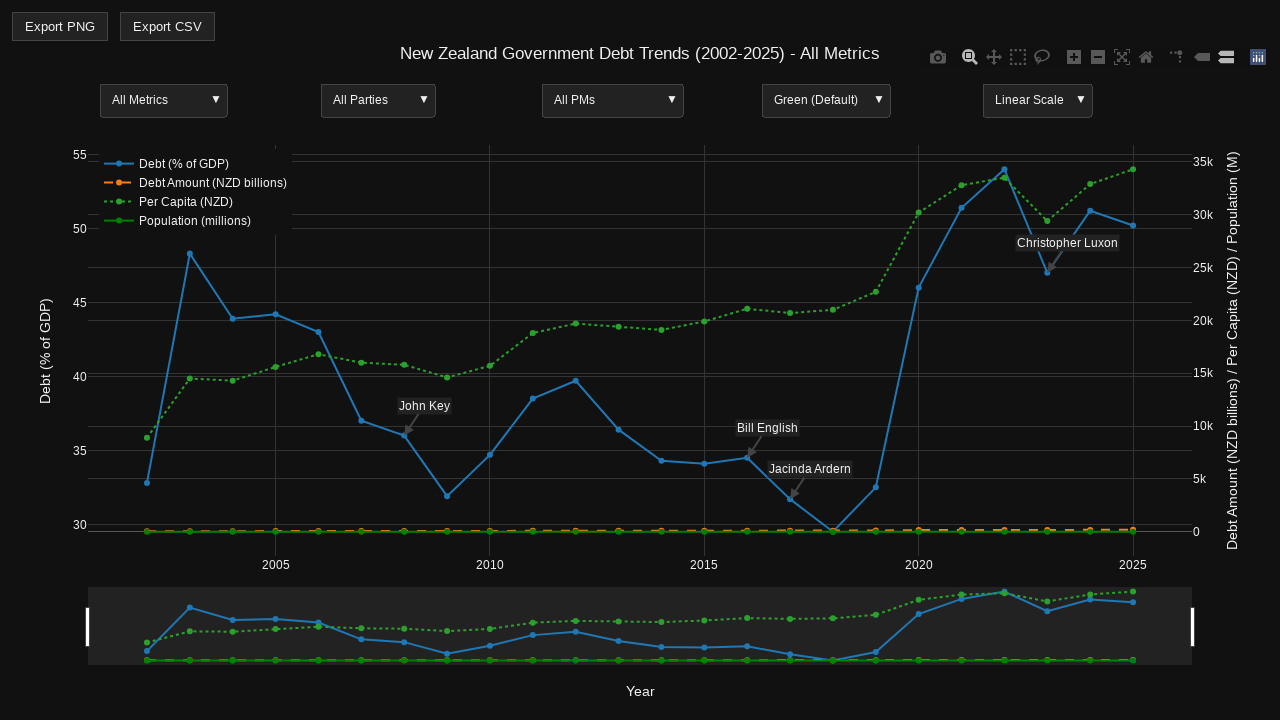

Waited 100ms for tooltip to appear
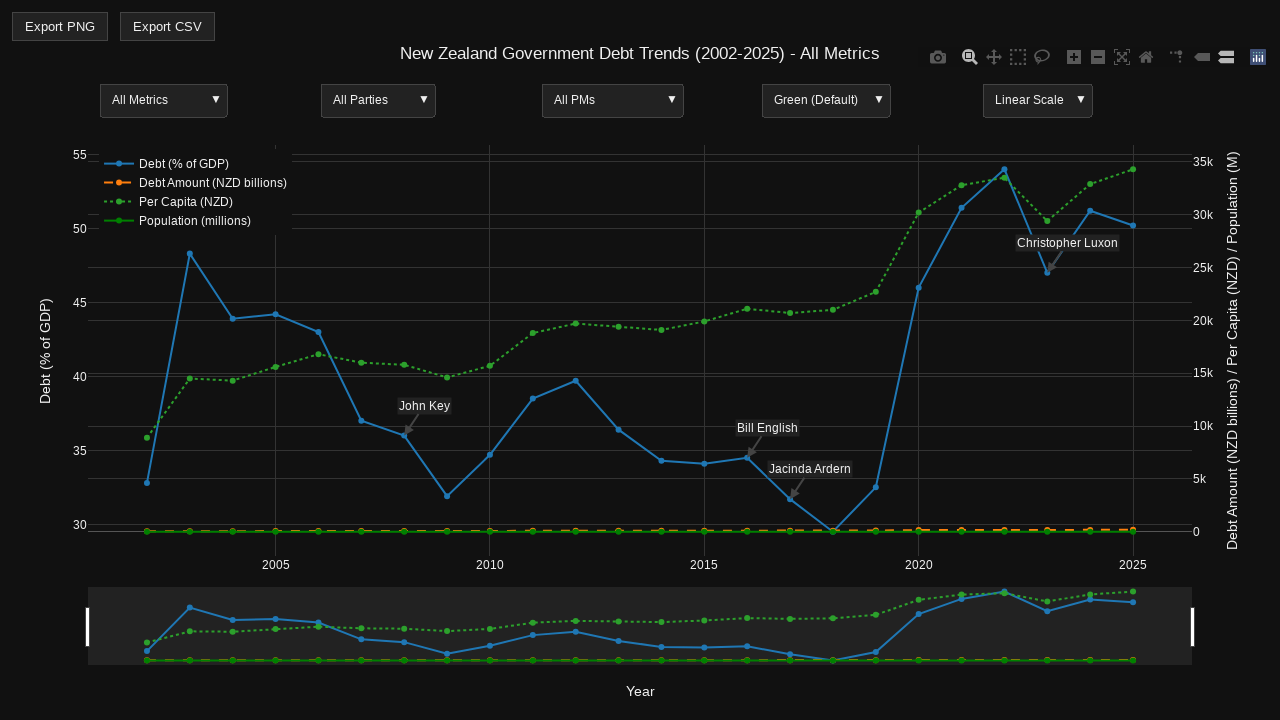

Verified plot container remains visible and responsive after data point interactions
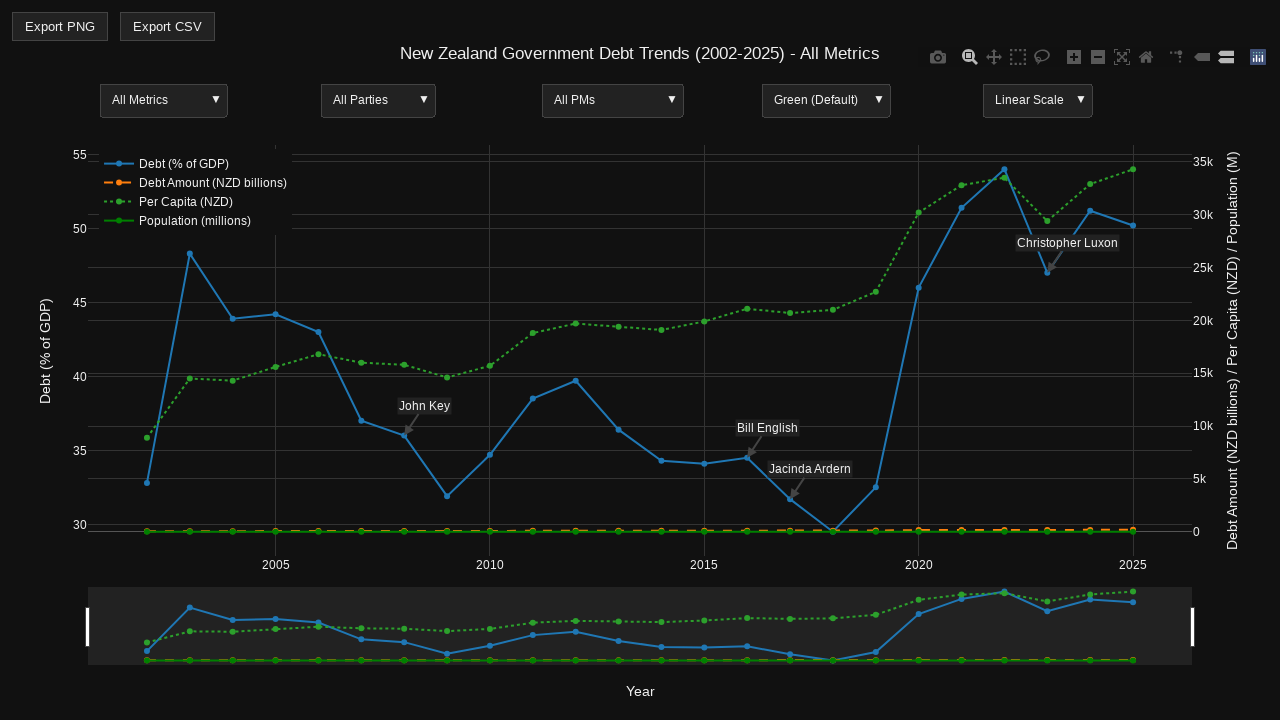

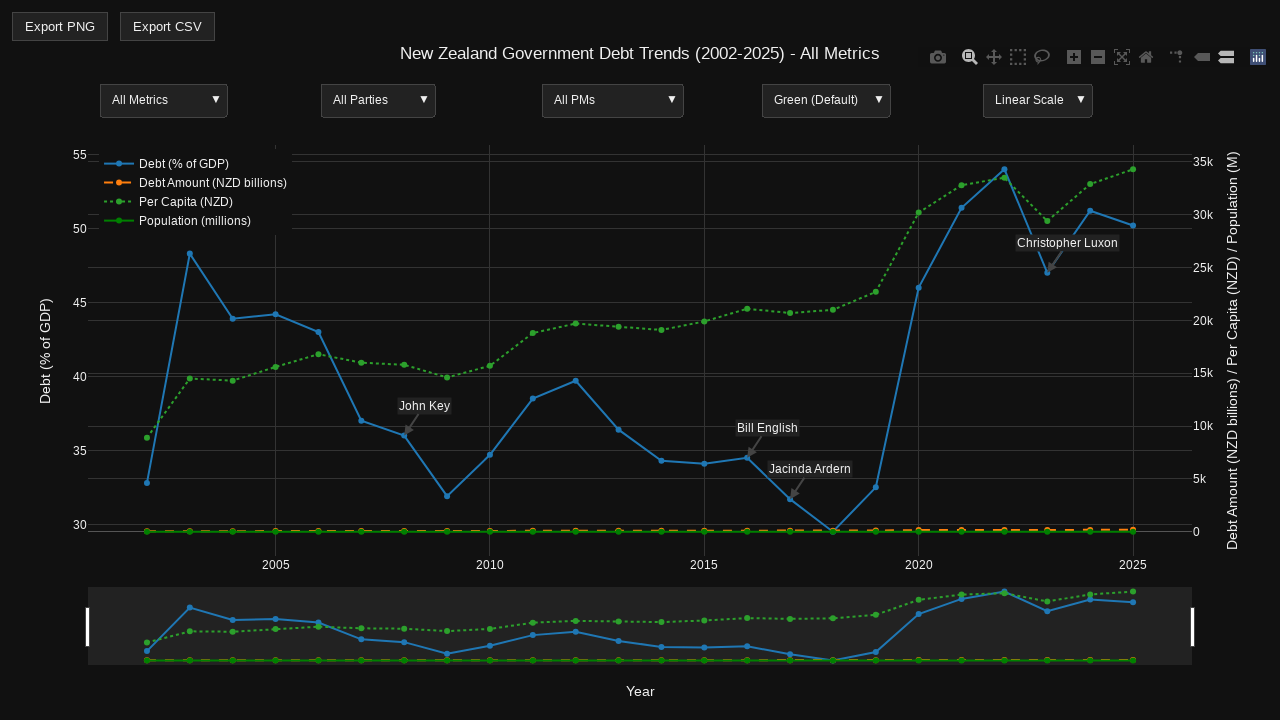